Tests right-click context menu functionality by performing a right-click action on a button element

Starting URL: https://swisnl.github.io/jQuery-contextMenu/demo.html

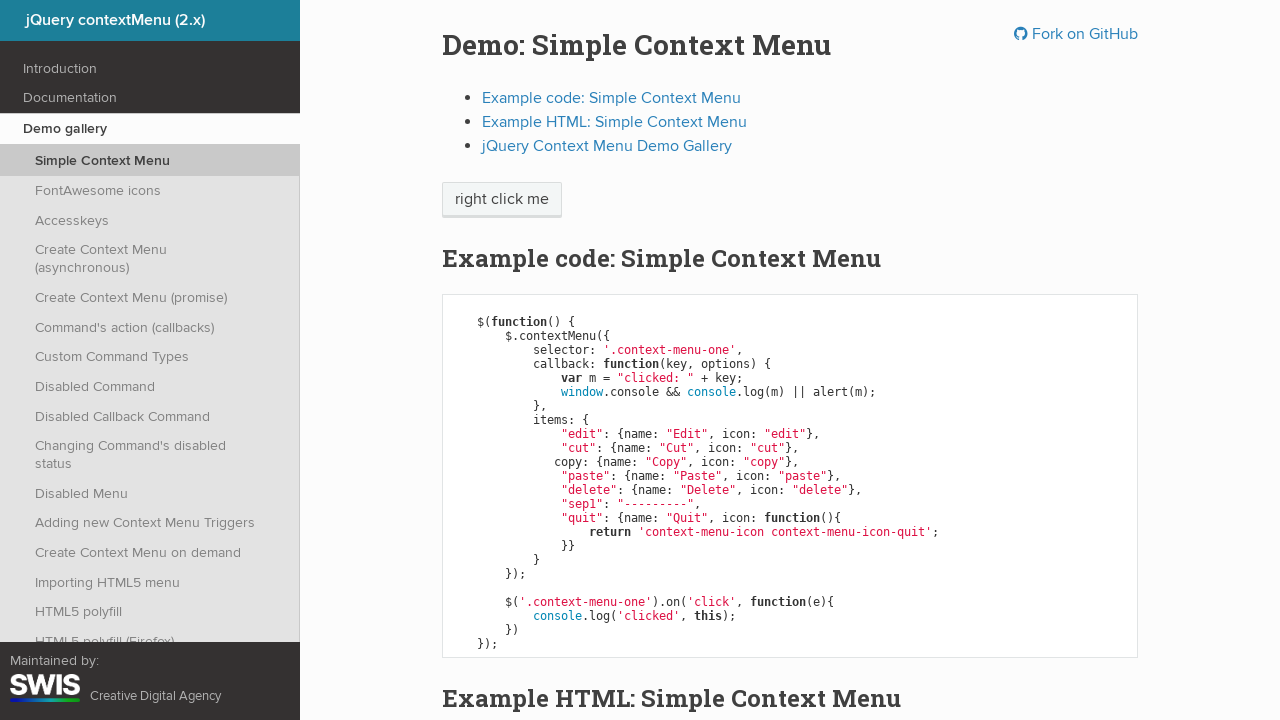

Located button element for right-click action
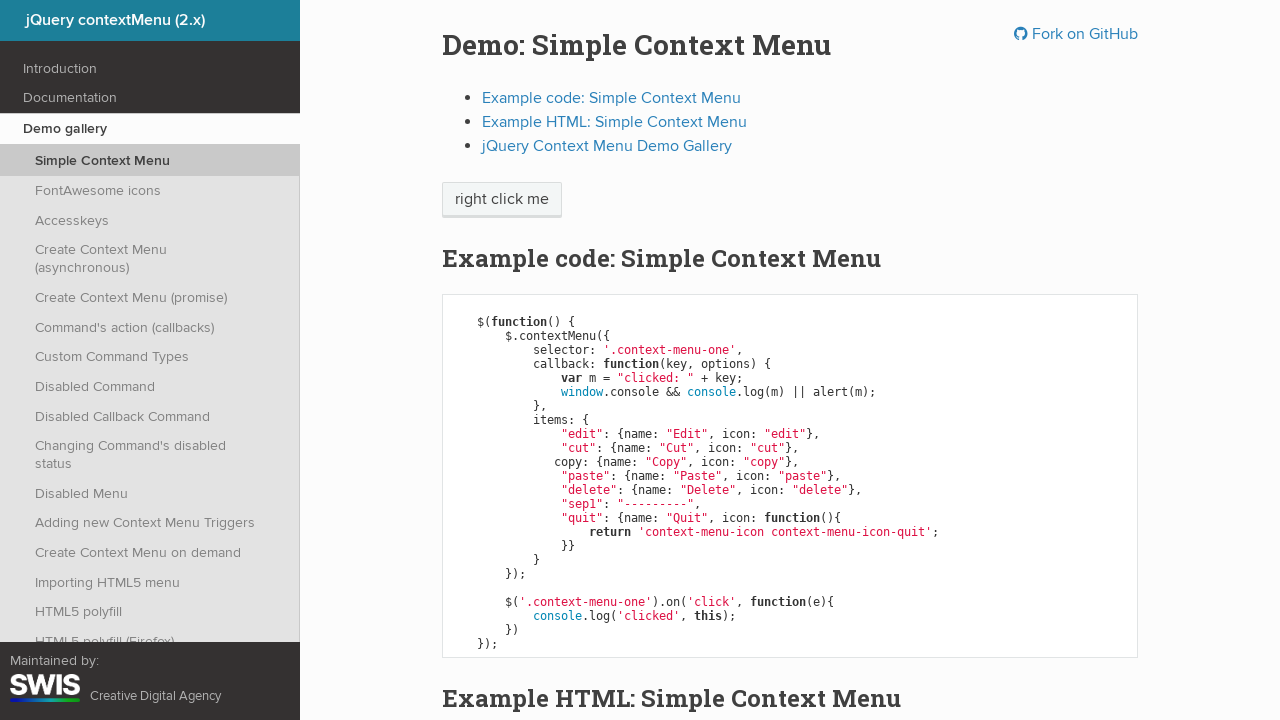

Performed right-click on button element at (502, 200) on xpath=/html/body/div/section/div/div/div/p/span
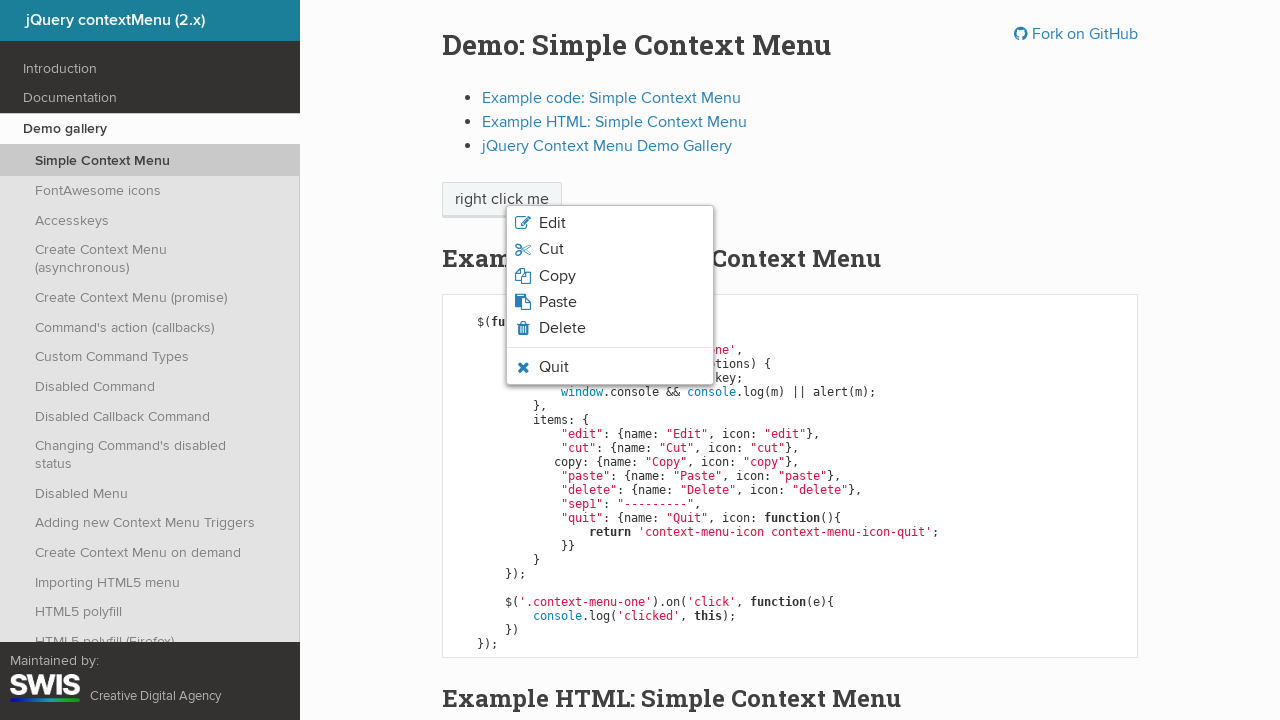

Waited for context menu to appear
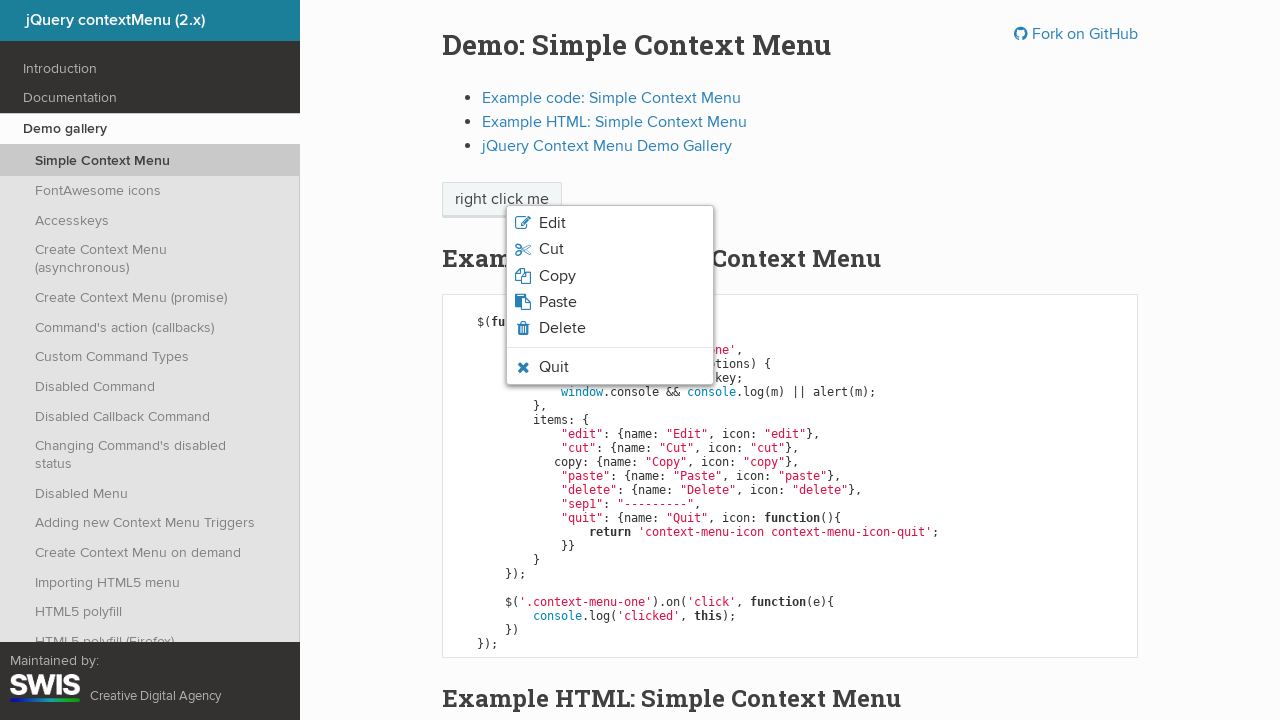

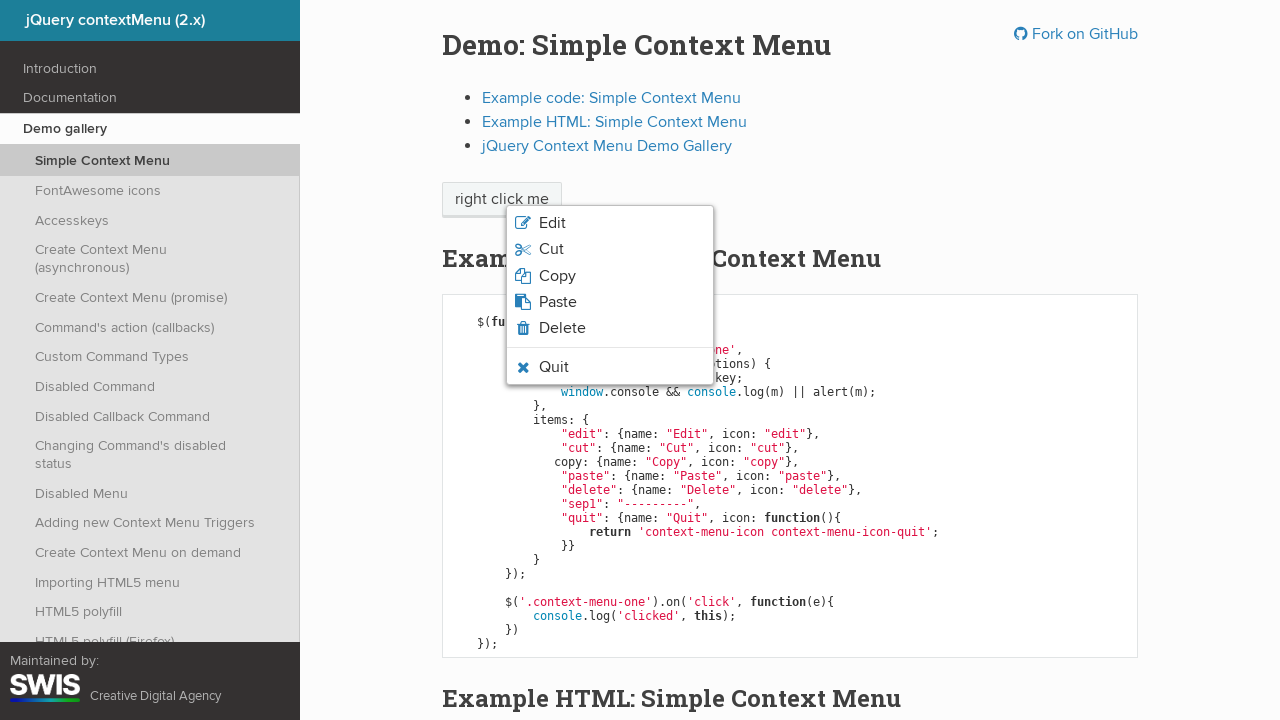